Tests frame switching functionality by navigating to a demo page with frames, switching to a frame, and interacting with an input field inside the frame

Starting URL: https://demo.automationtesting.in/Frames.html

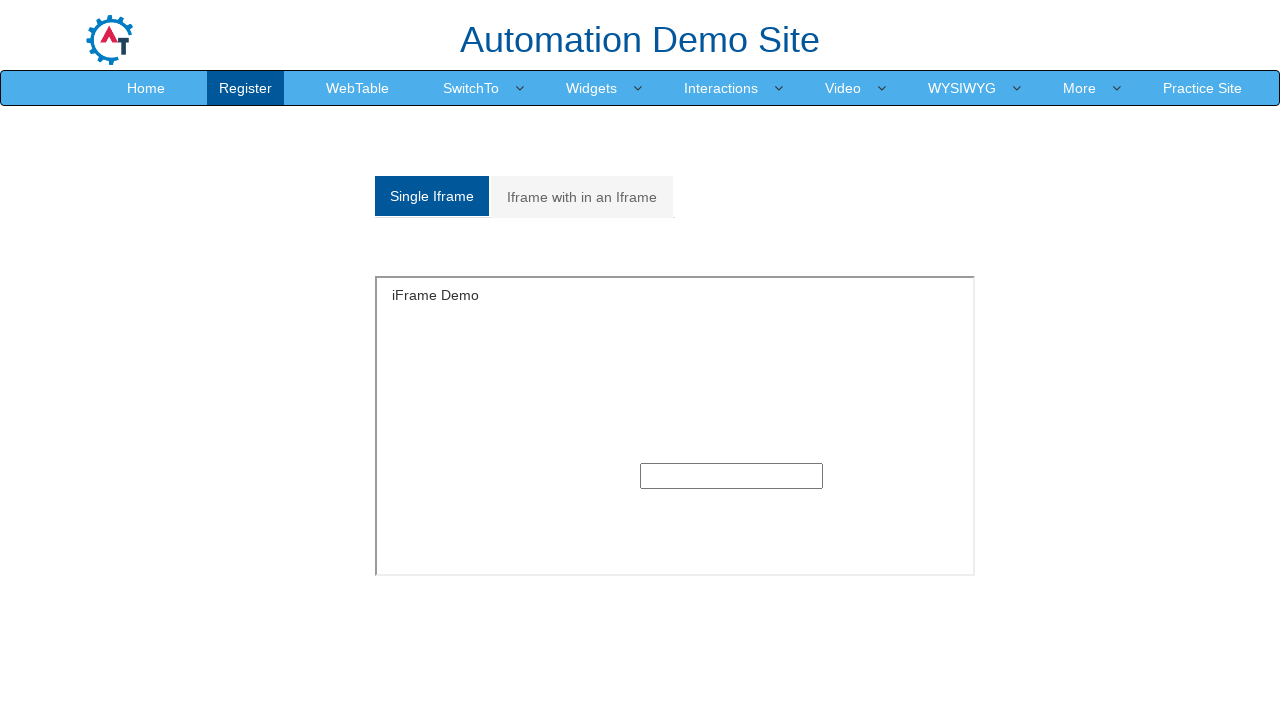

Navigated to Frames demo page
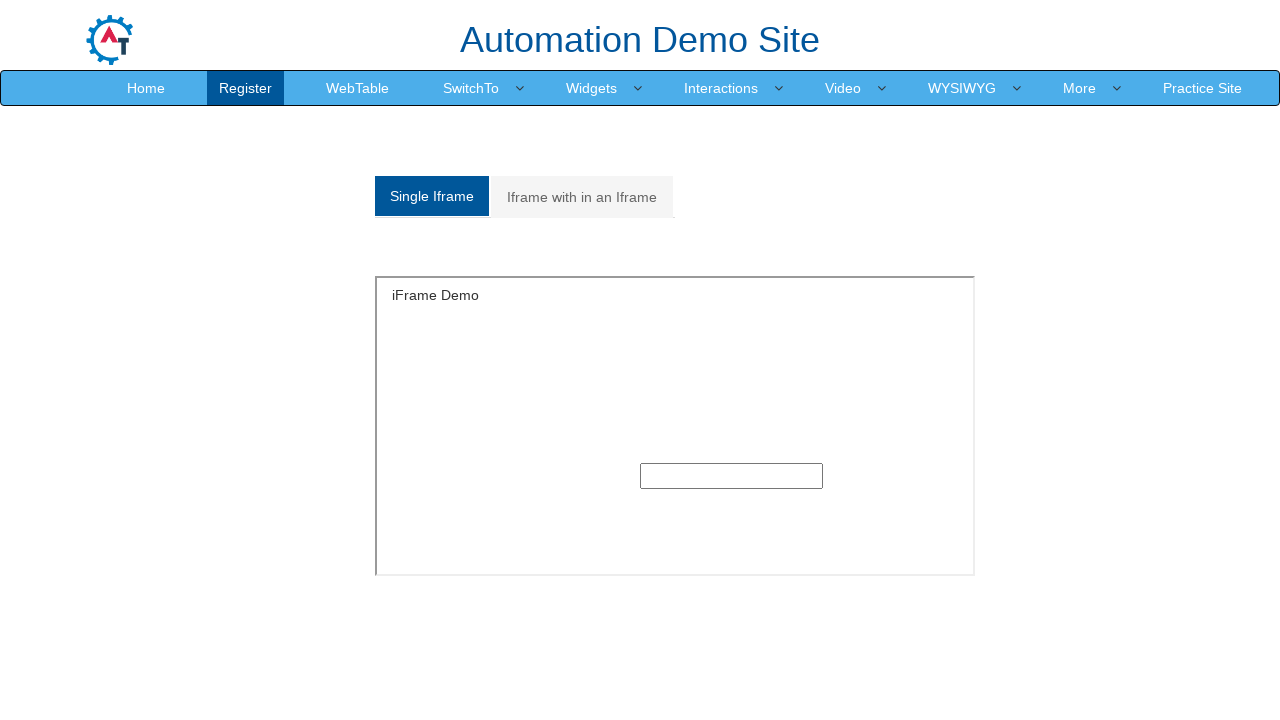

Located frame with id 'singleframe'
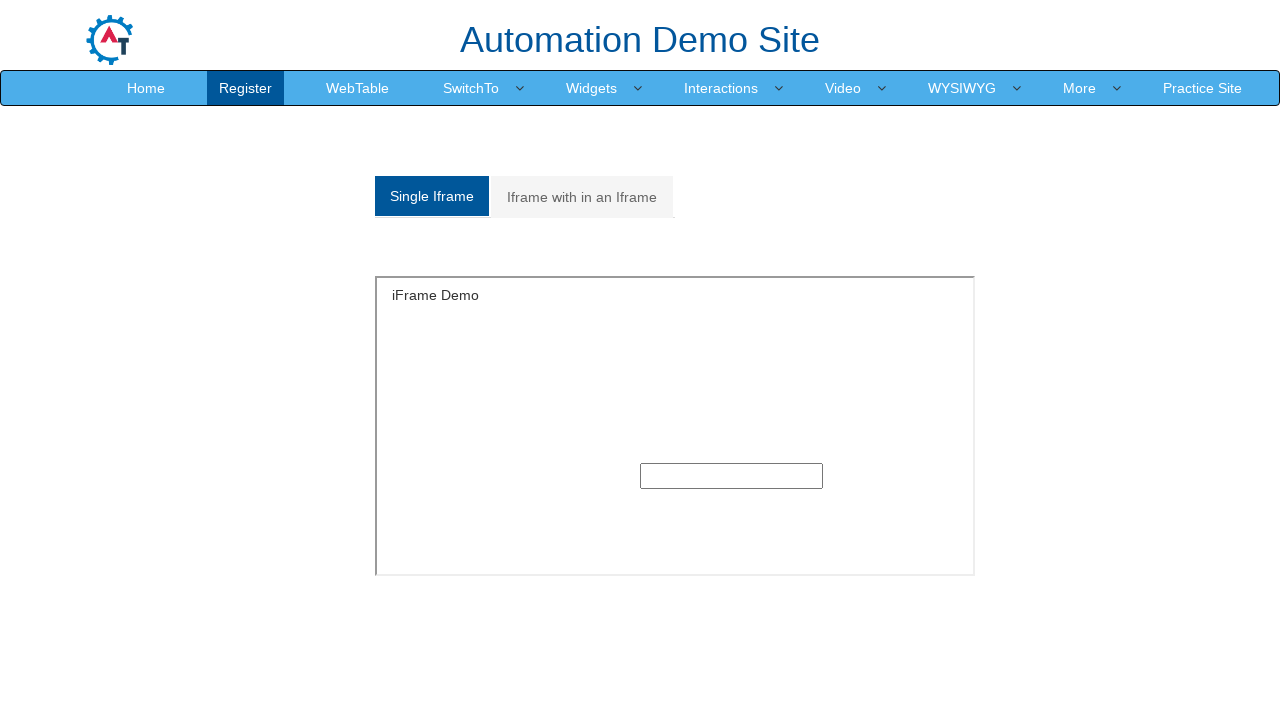

Filled text input inside frame with 'Hi' on #singleframe >> internal:control=enter-frame >> input[type='text']
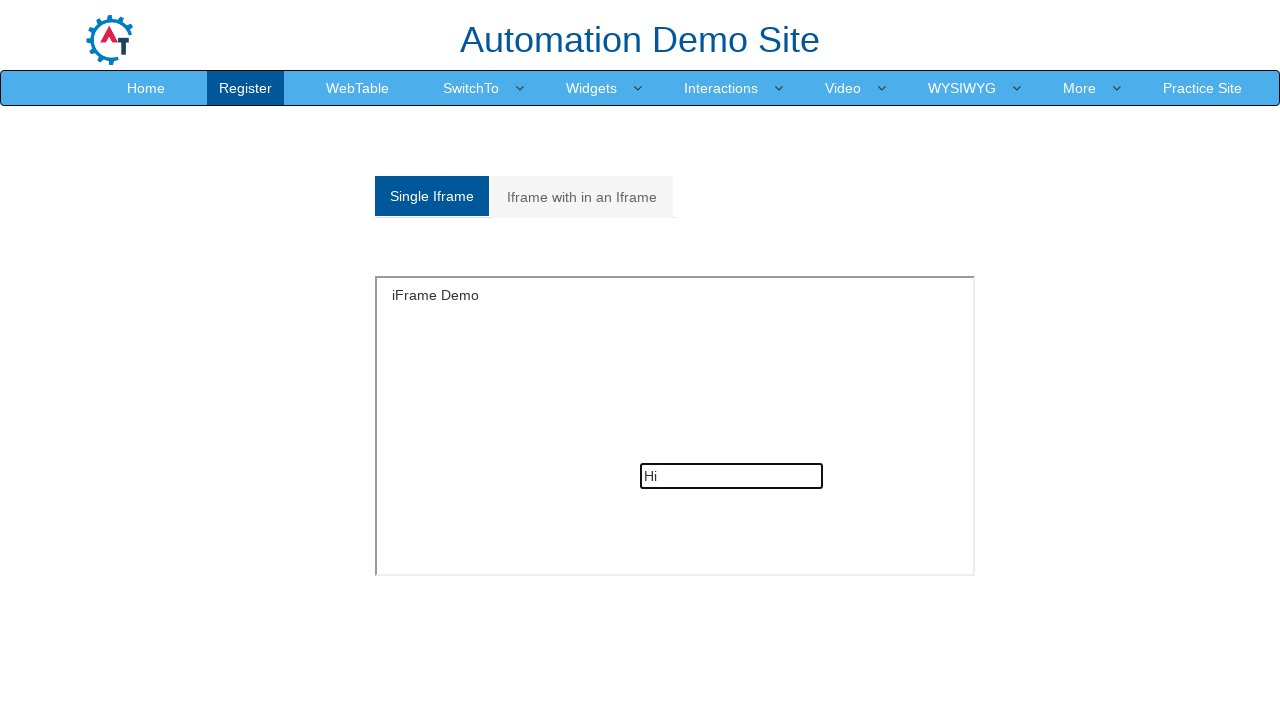

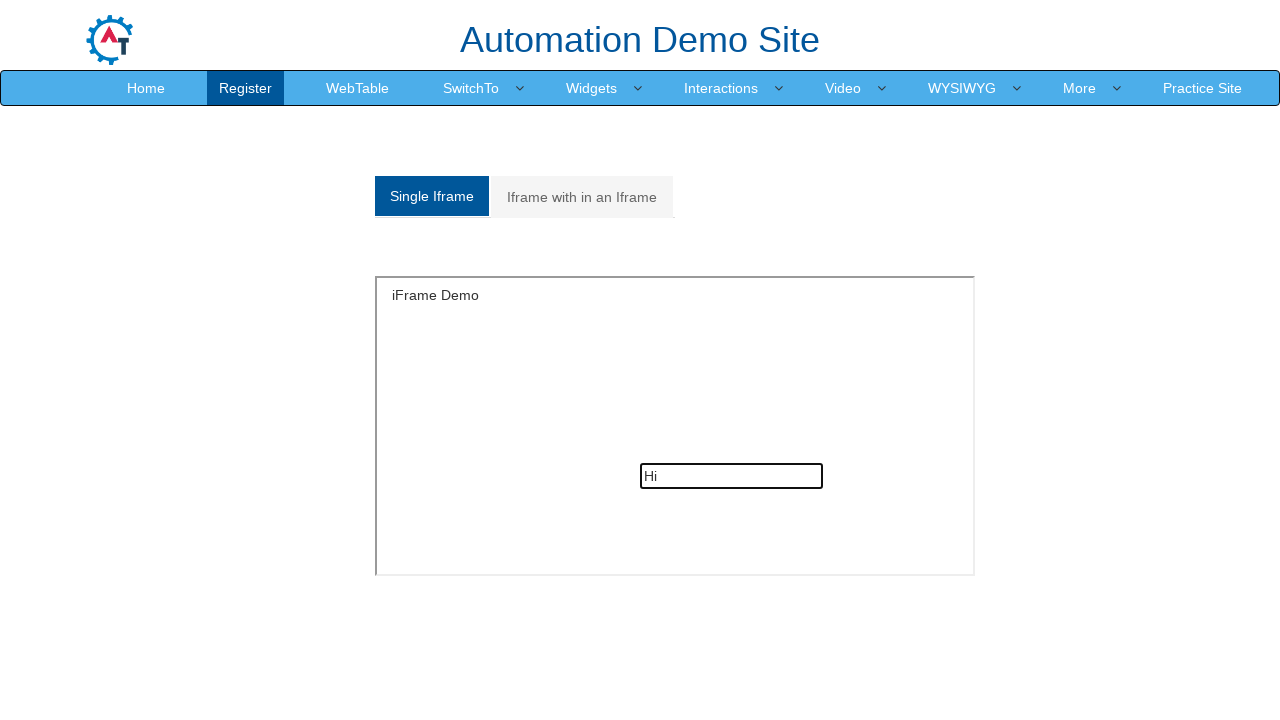